Tests radio button interaction by clicking on radio button option

Starting URL: http://www.calculator.net/mortgage-payoff-calculator.html

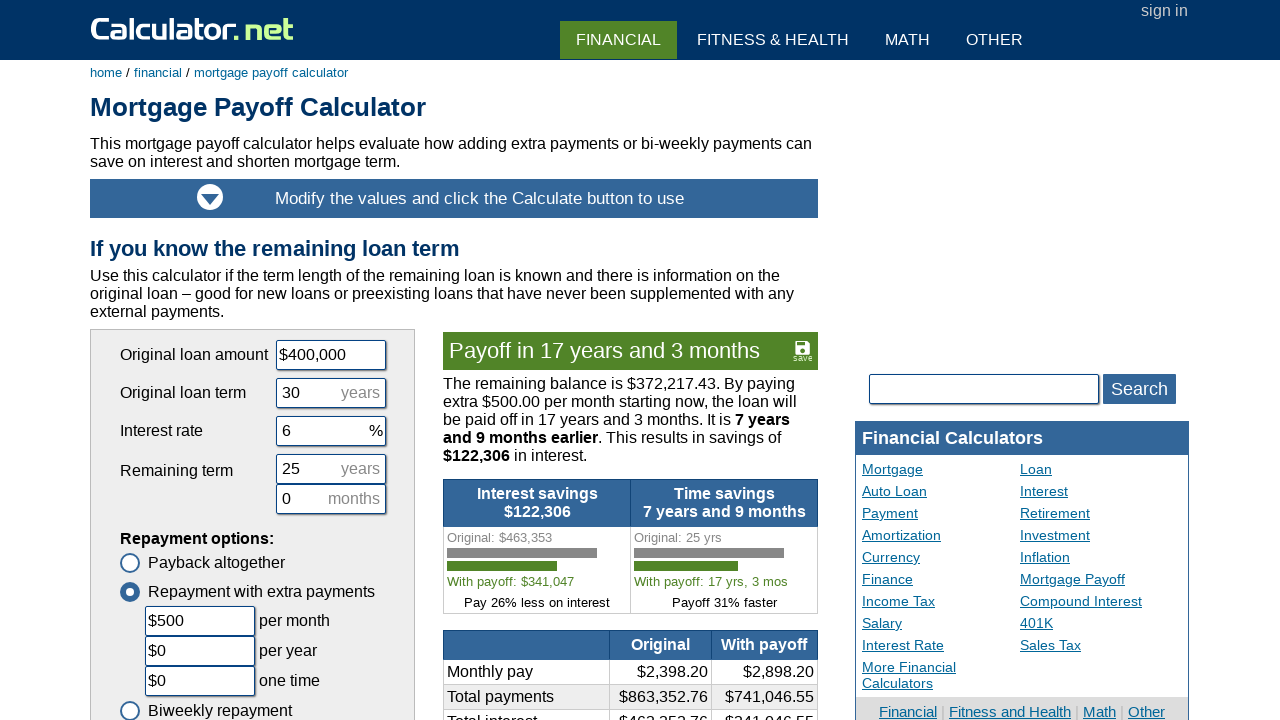

Clicked on the first radio button option at (130, 563) on (//span[@class='rbmark'])[1]
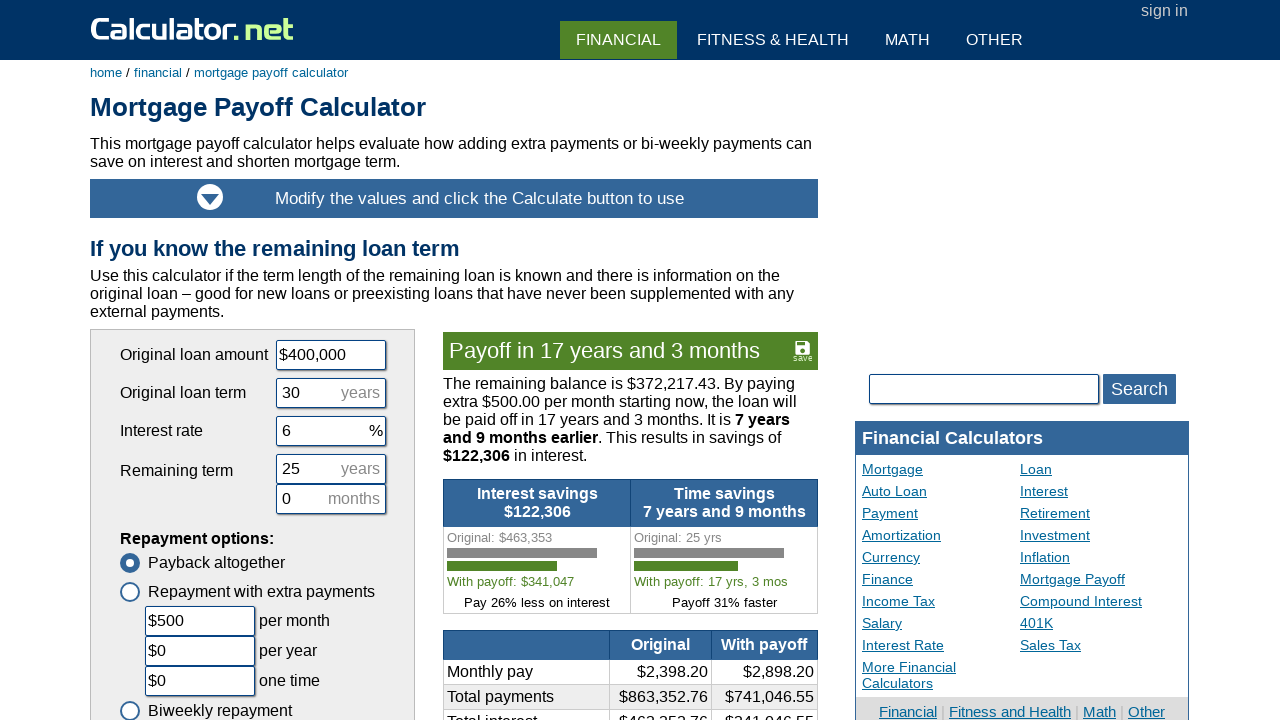

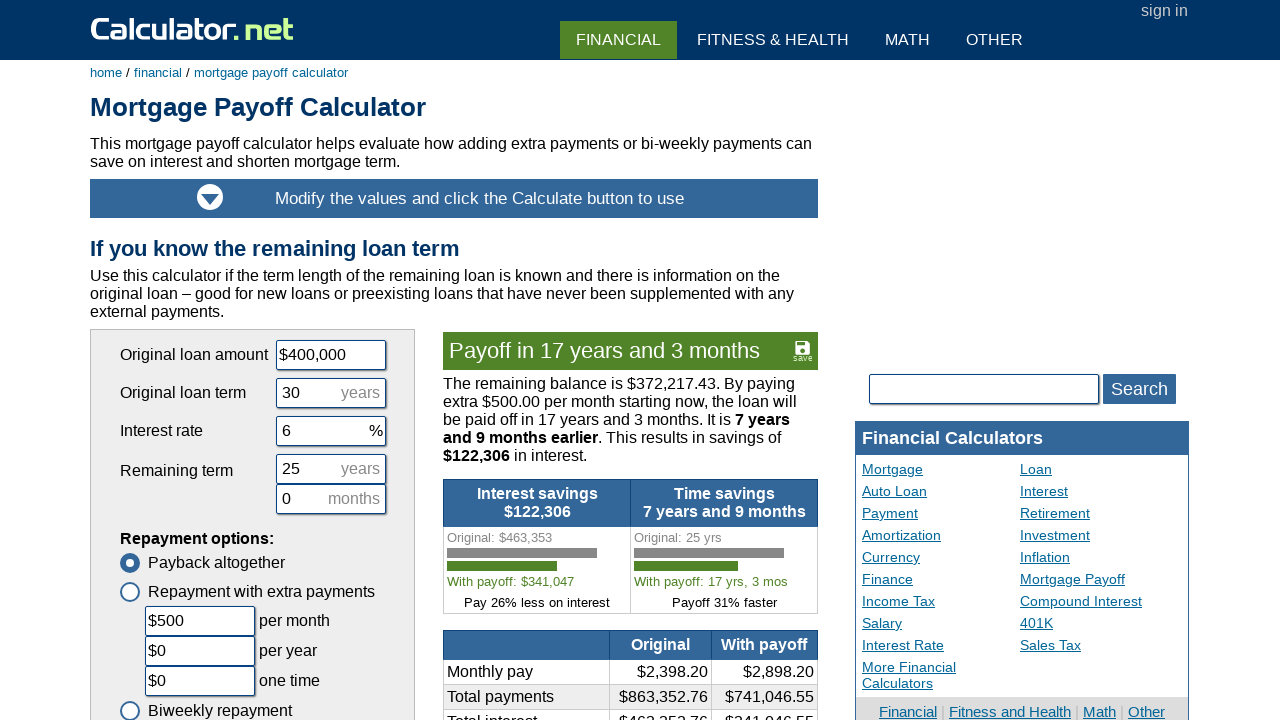